Tests a form interaction by extracting a hidden value from an element attribute, calculating a mathematical answer based on that value, filling in the answer field, checking required checkboxes, and submitting the form.

Starting URL: http://suninjuly.github.io/get_attribute.html

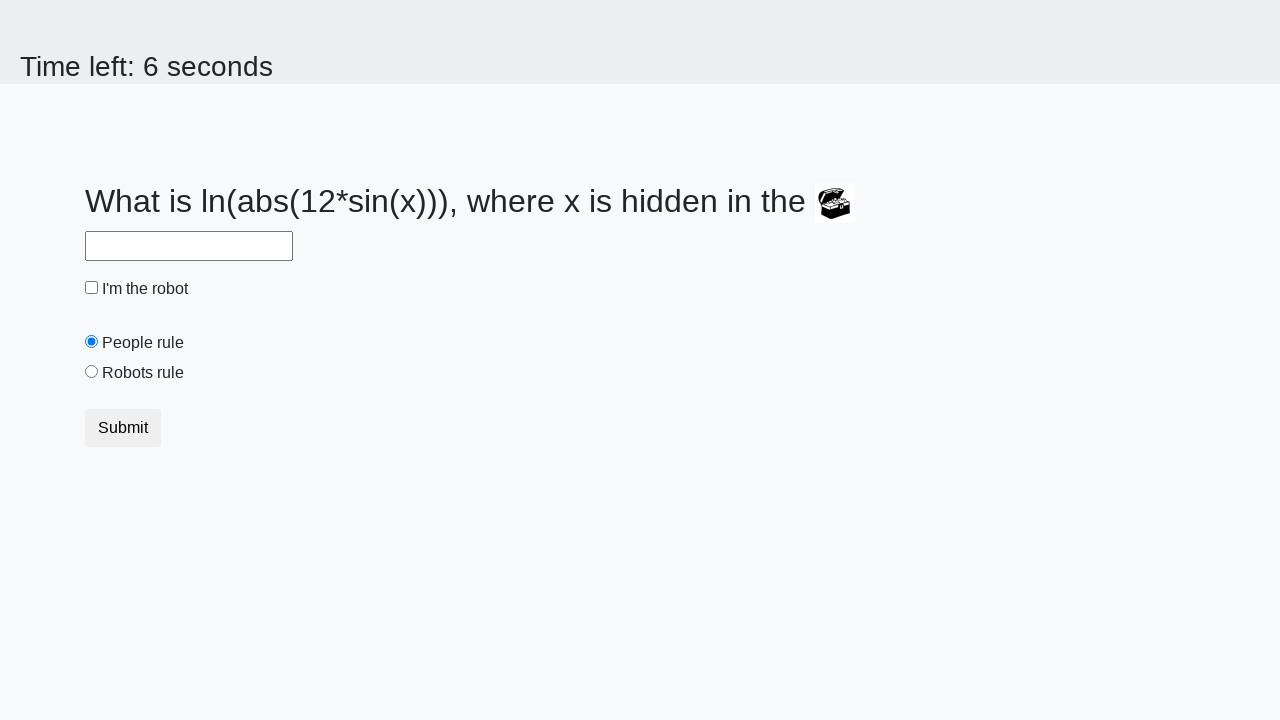

Located the treasure element with hidden valuex attribute
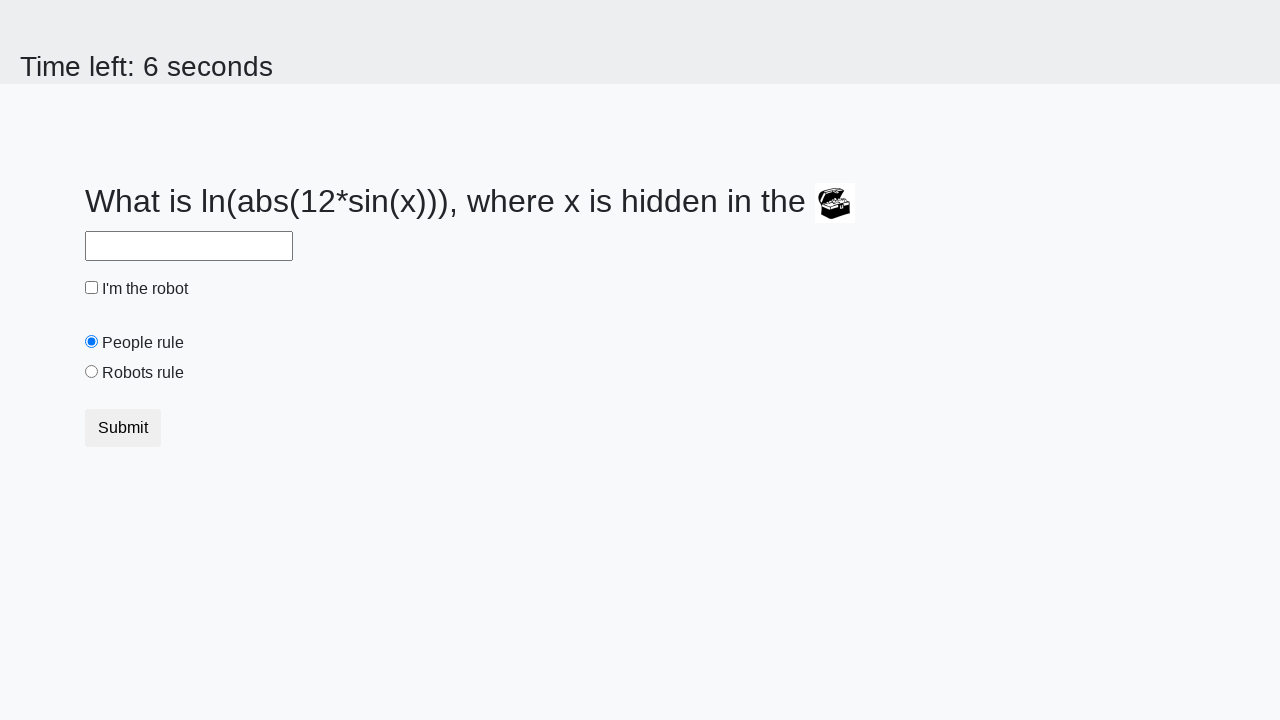

Extracted hidden value from valuex attribute: 7
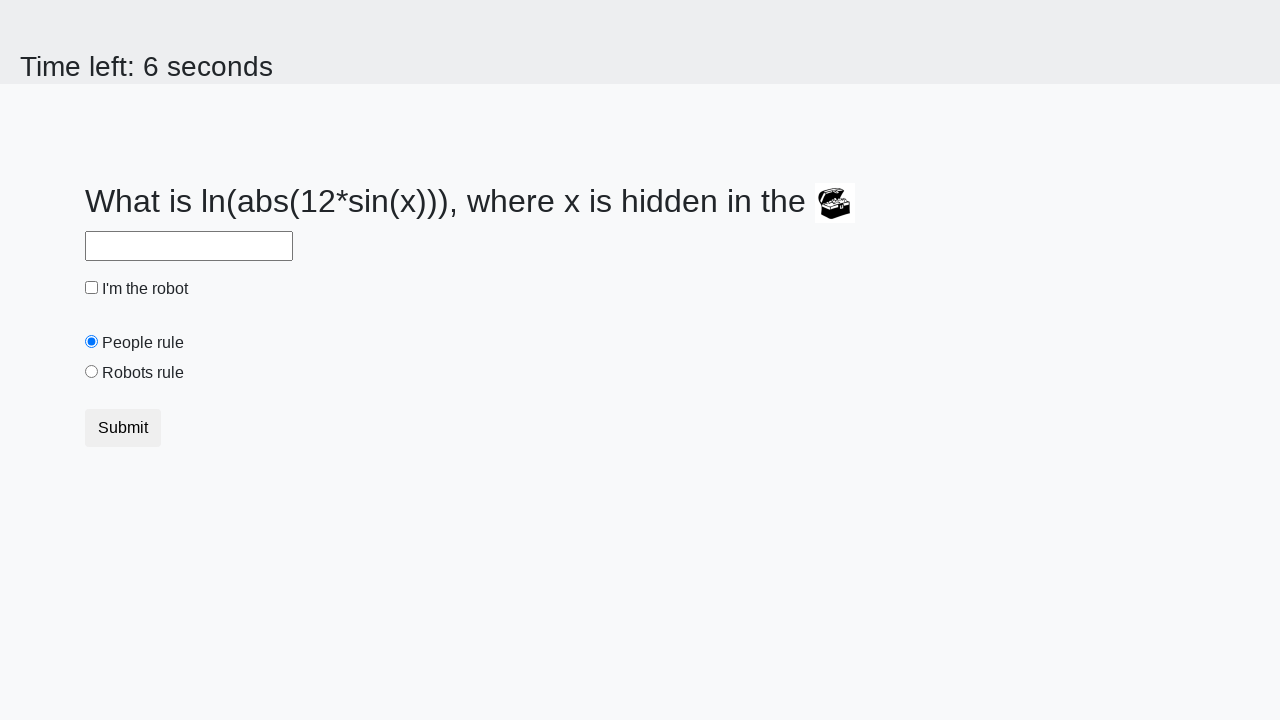

Calculated mathematical answer using formula: 2.0648149913941416
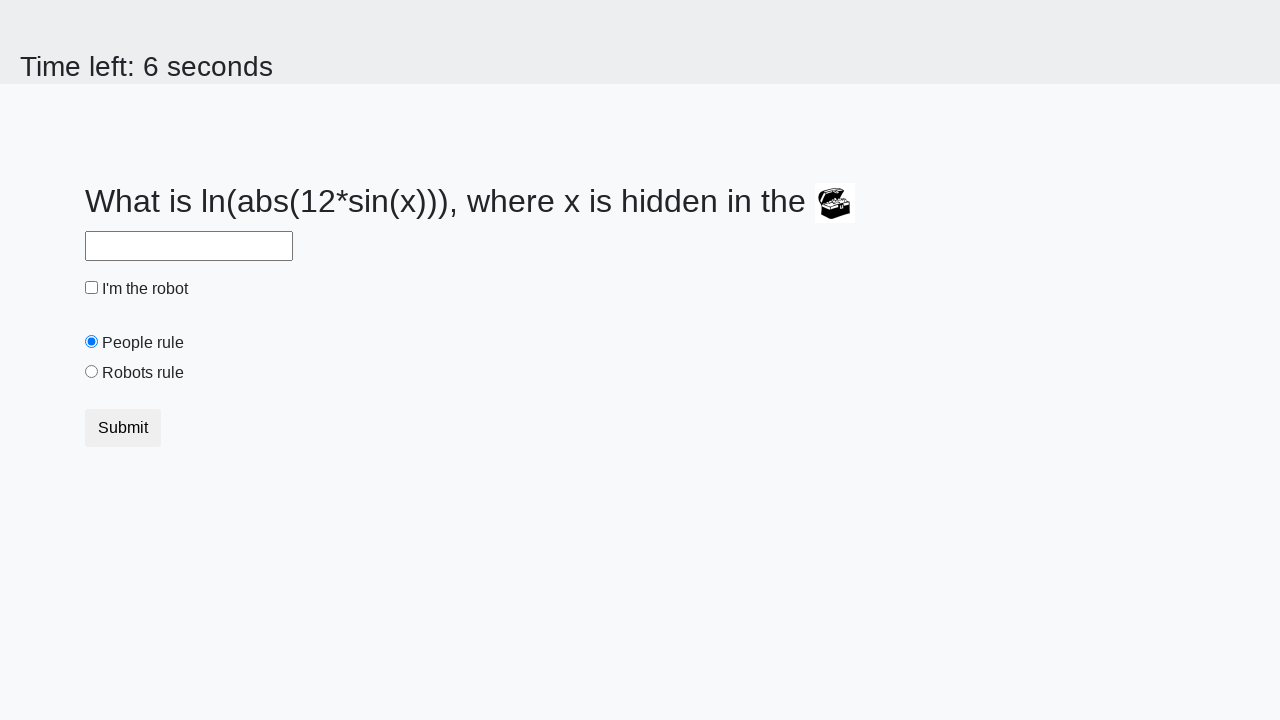

Filled answer field with calculated value: 2.0648149913941416 on input#answer
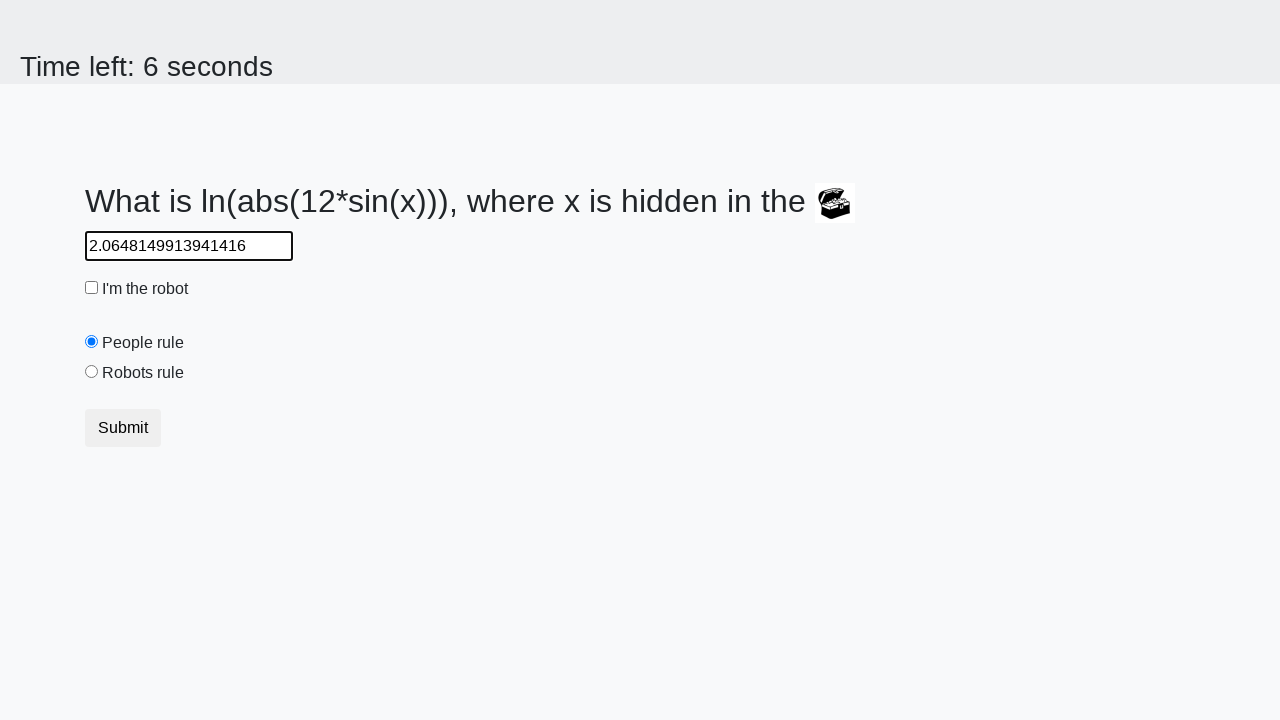

Checked the 'I am a robot' checkbox at (92, 372) on input#robotsRule
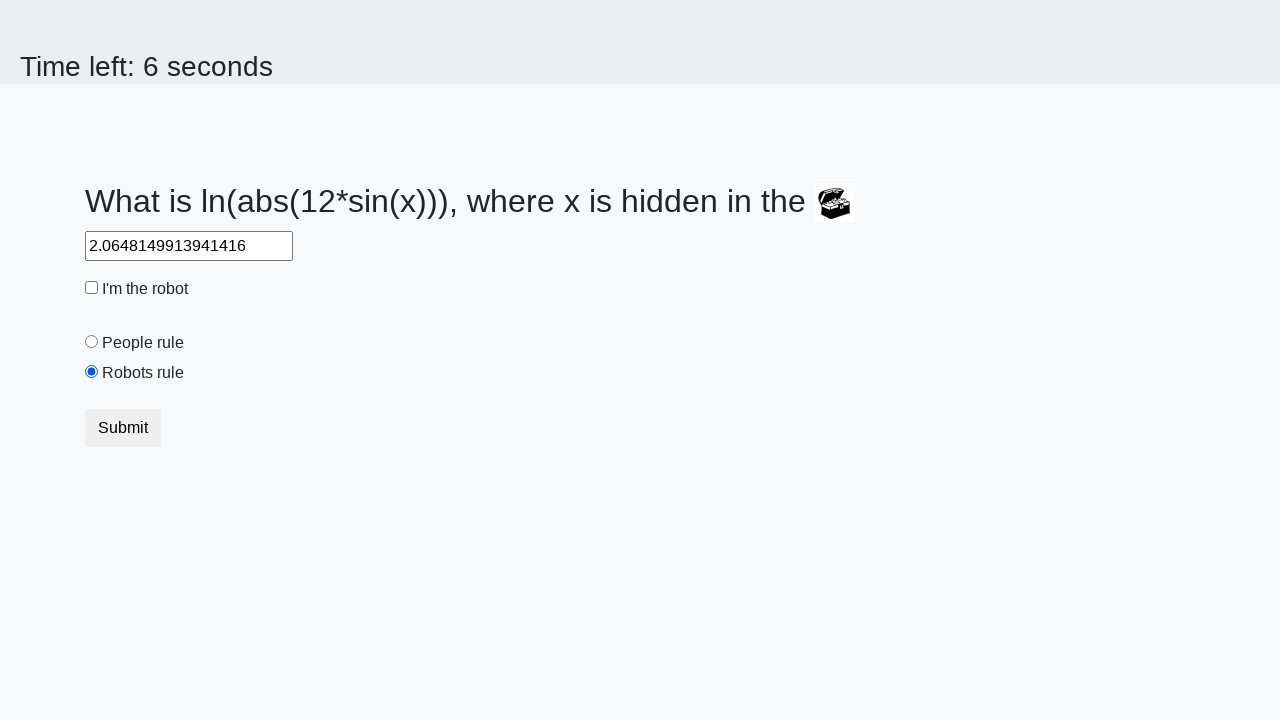

Checked the robot checkbox at (92, 288) on input#robotCheckbox
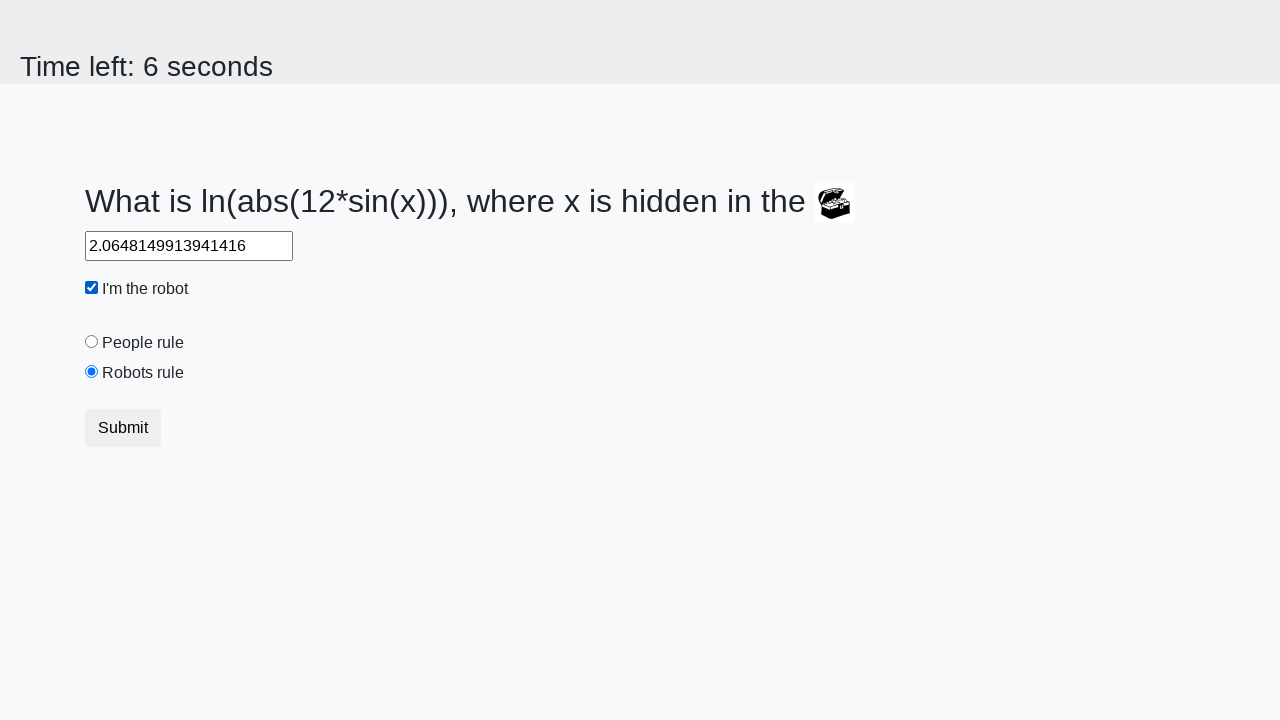

Clicked the Submit button to submit the form at (123, 428) on xpath=//button[text()='Submit']
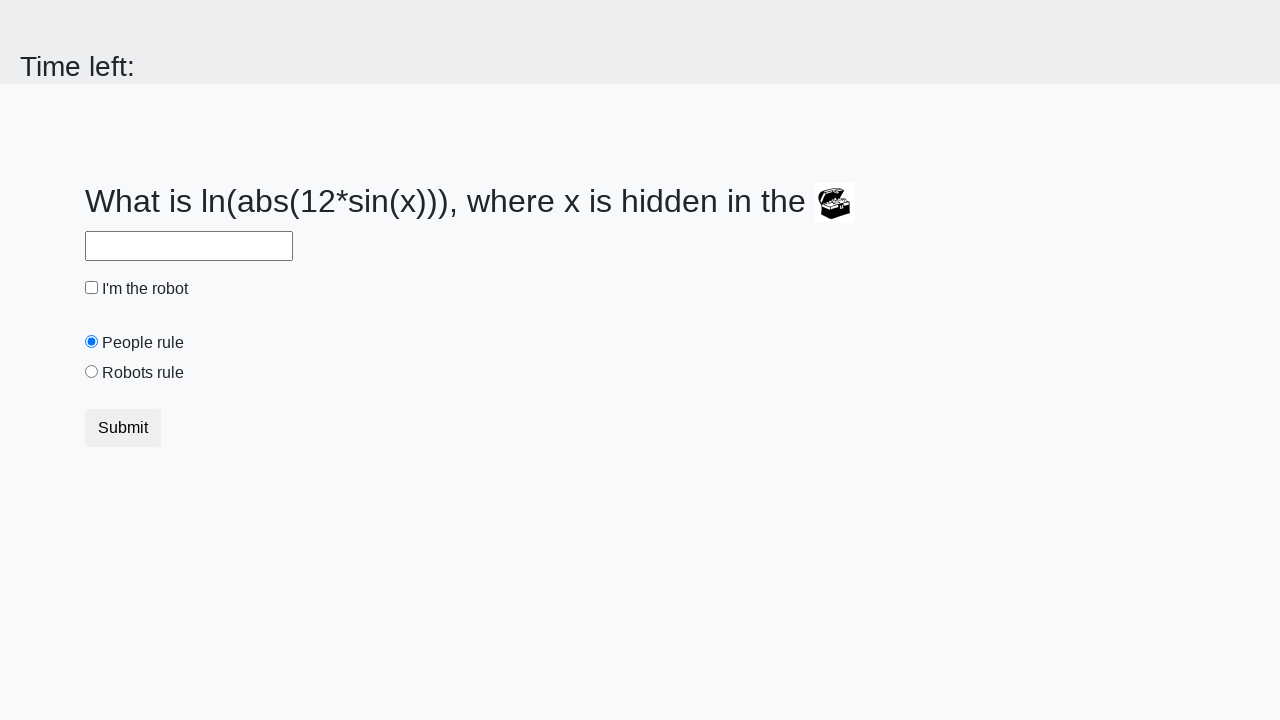

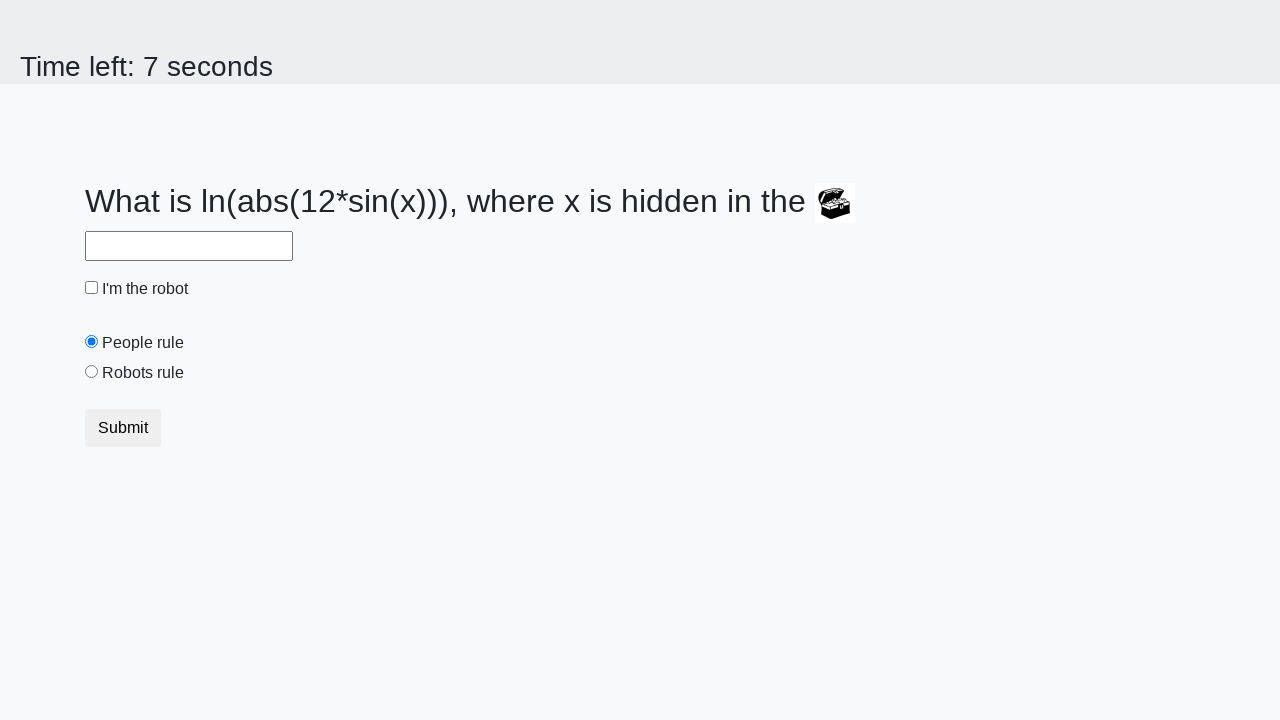